Tests page refresh functionality by navigating to a page, refreshing it, and verifying timestamp behavior

Starting URL: https://testpages.herokuapp.com/styled/refresh

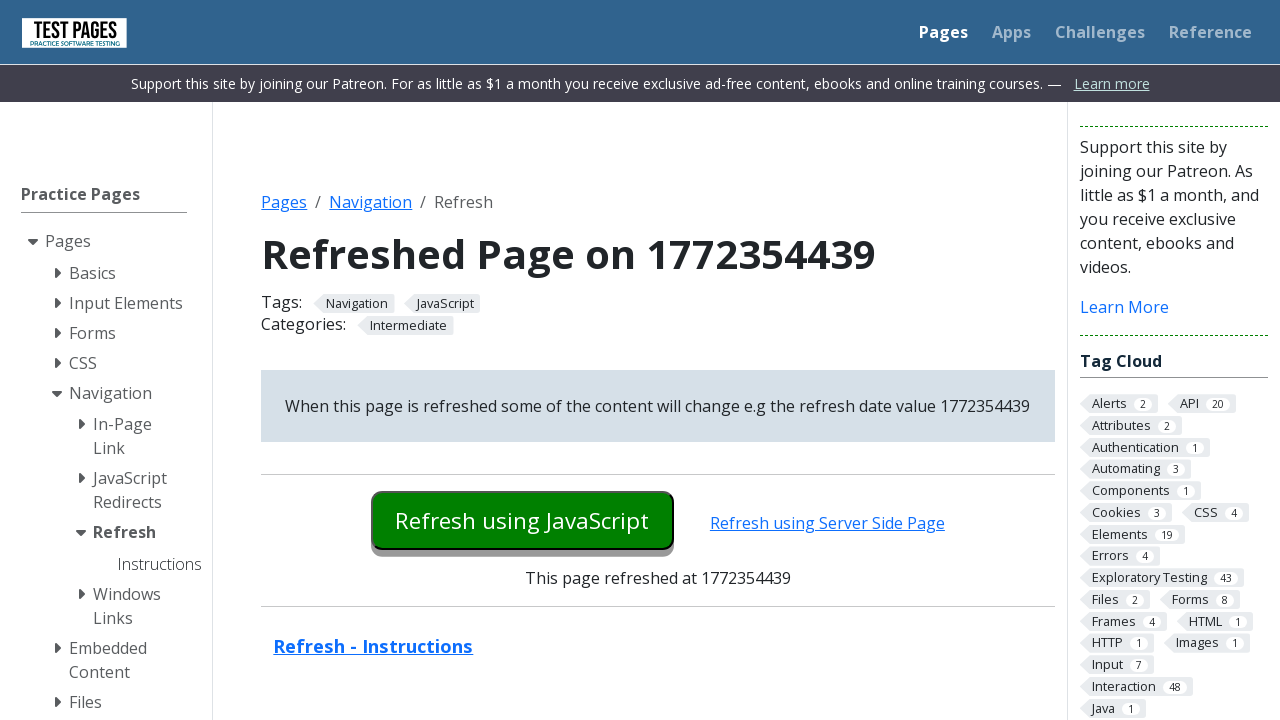

Reloaded the page to test refresh functionality
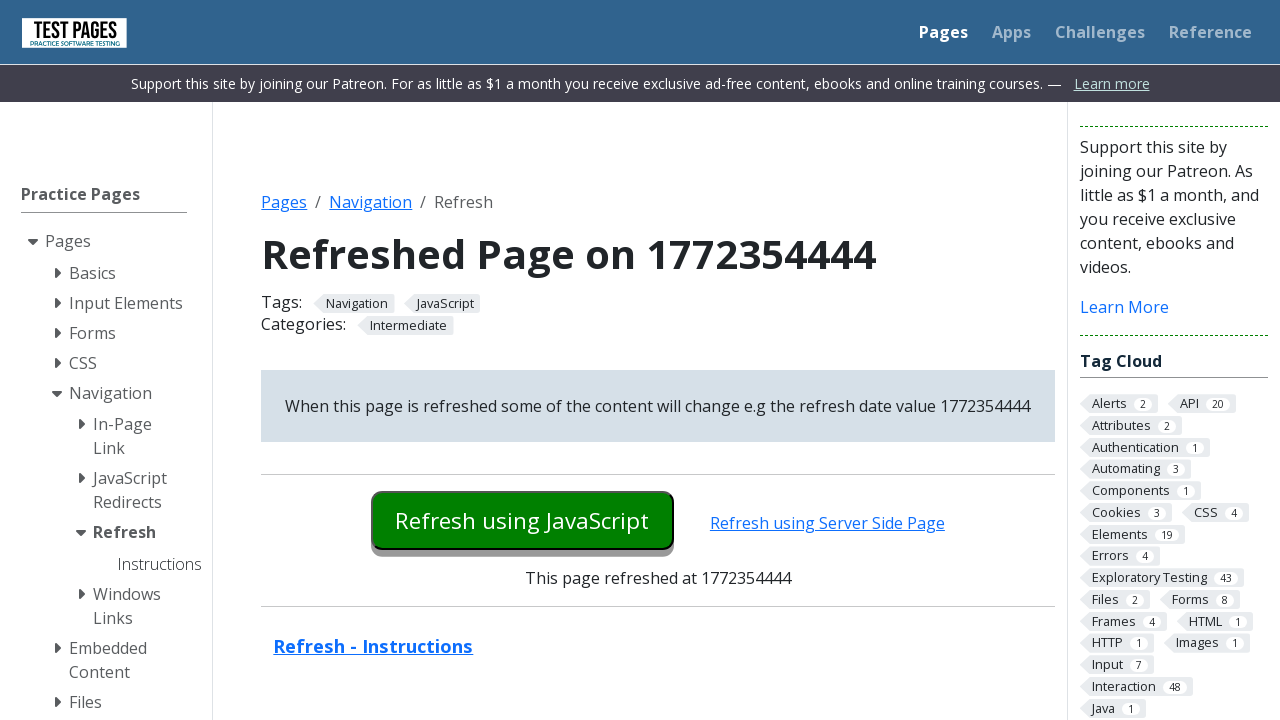

Page finished loading after refresh (domcontentloaded state reached)
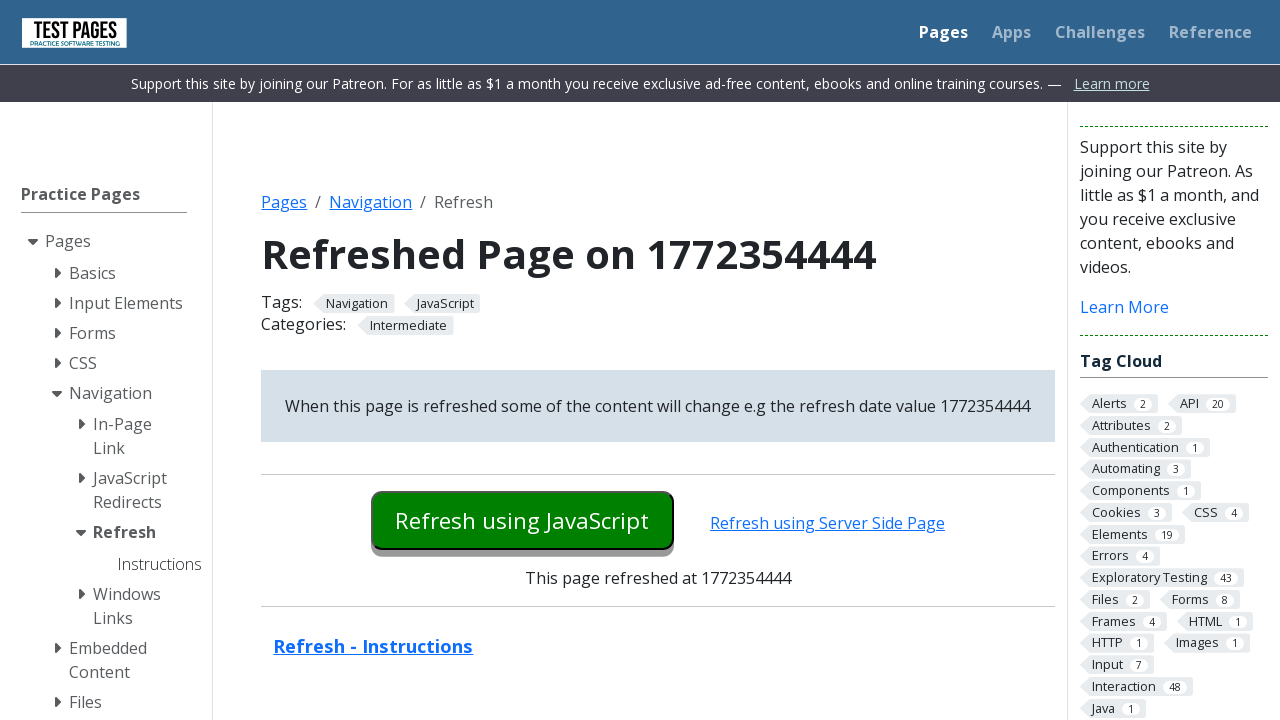

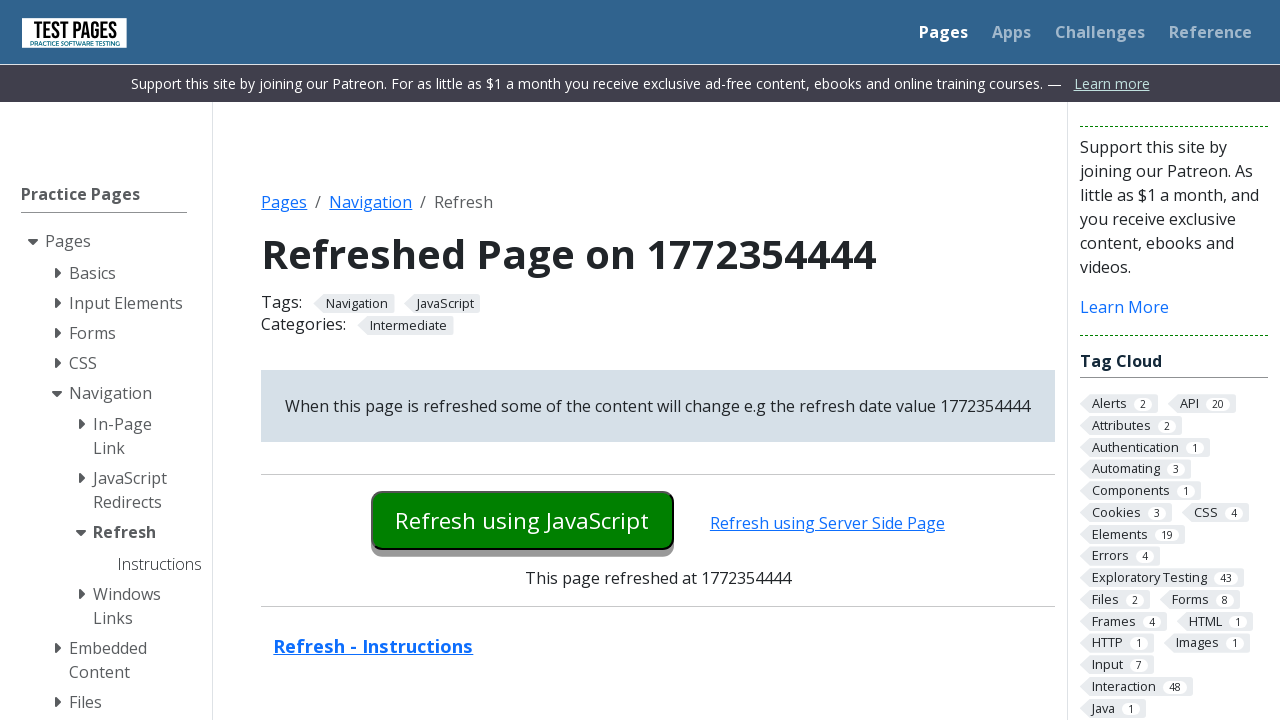